Tests file upload and download functionality by clicking download button and uploading a test file

Starting URL: https://demoqa.com/upload-download

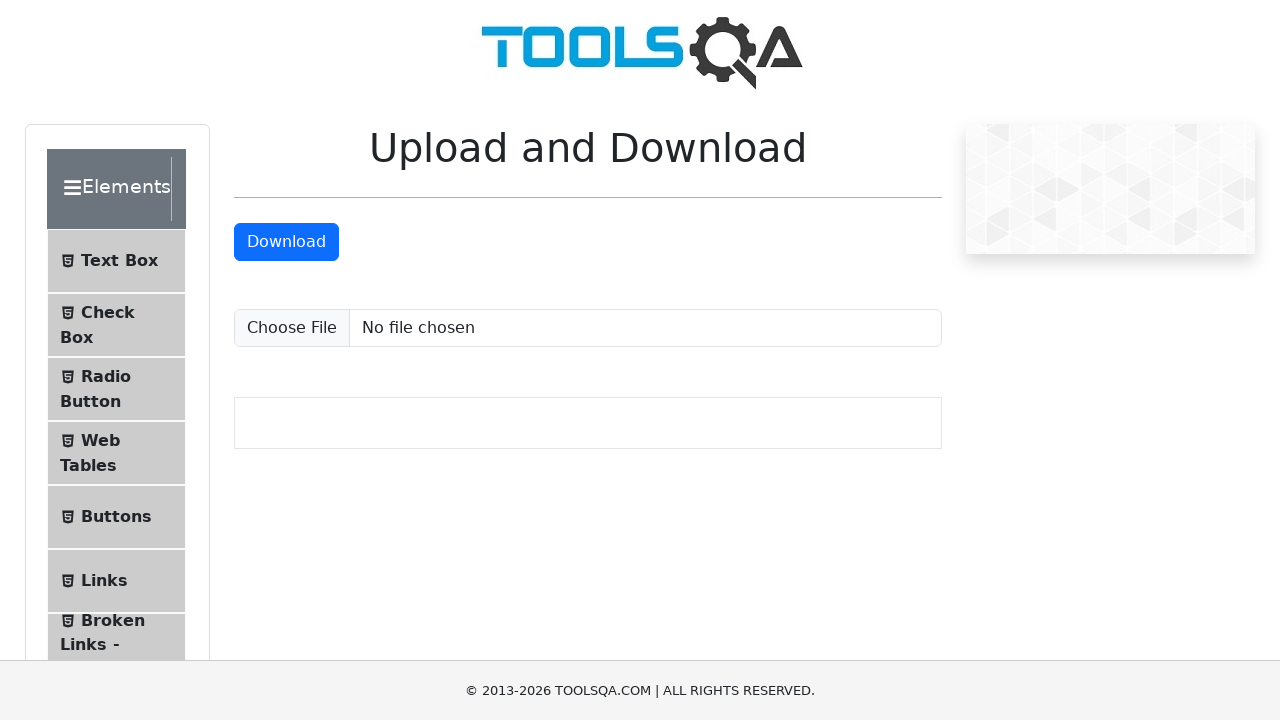

Clicked download button at (286, 242) on #downloadButton
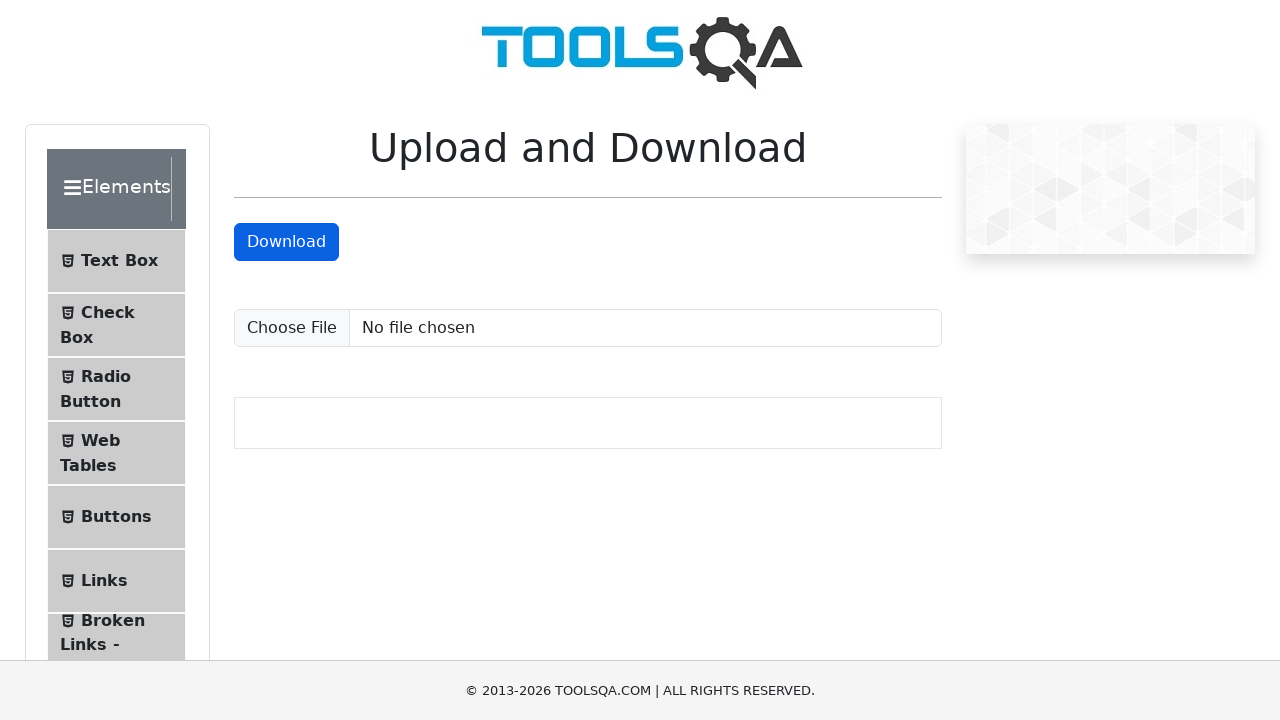

Created temporary test file for upload
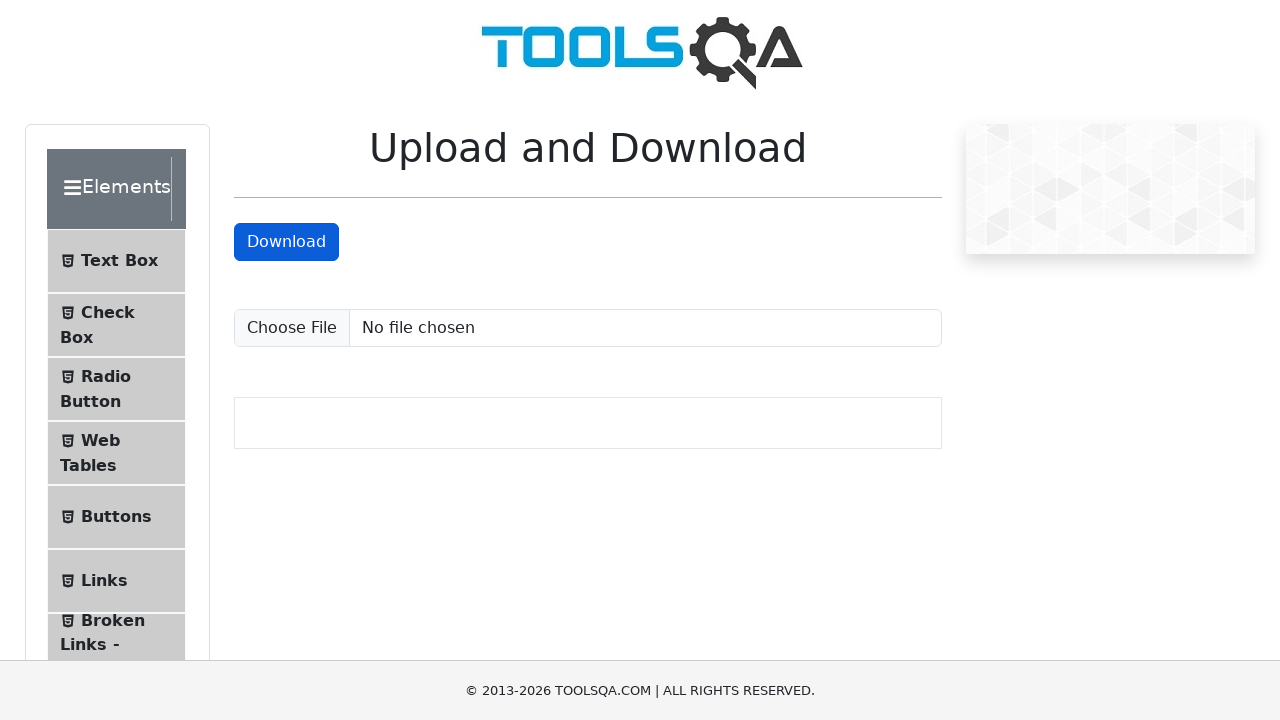

Set input files with test file path
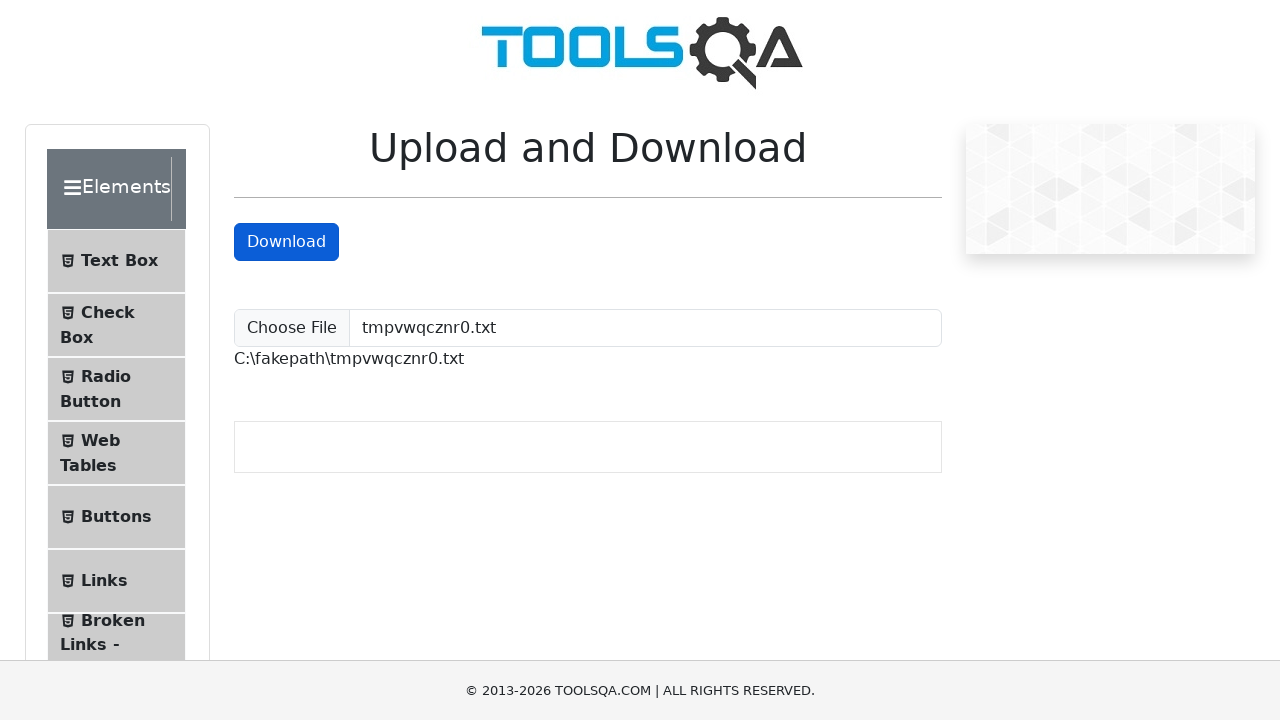

Upload confirmation message appeared
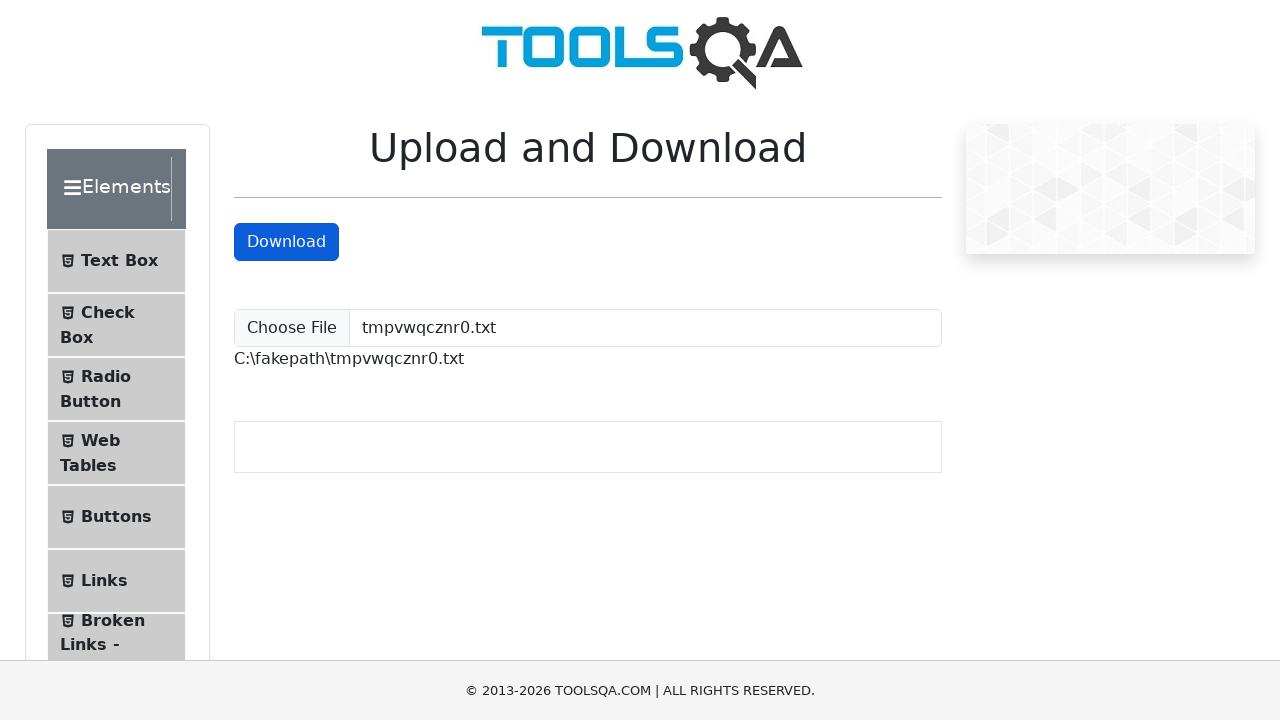

Cleaned up temporary test file
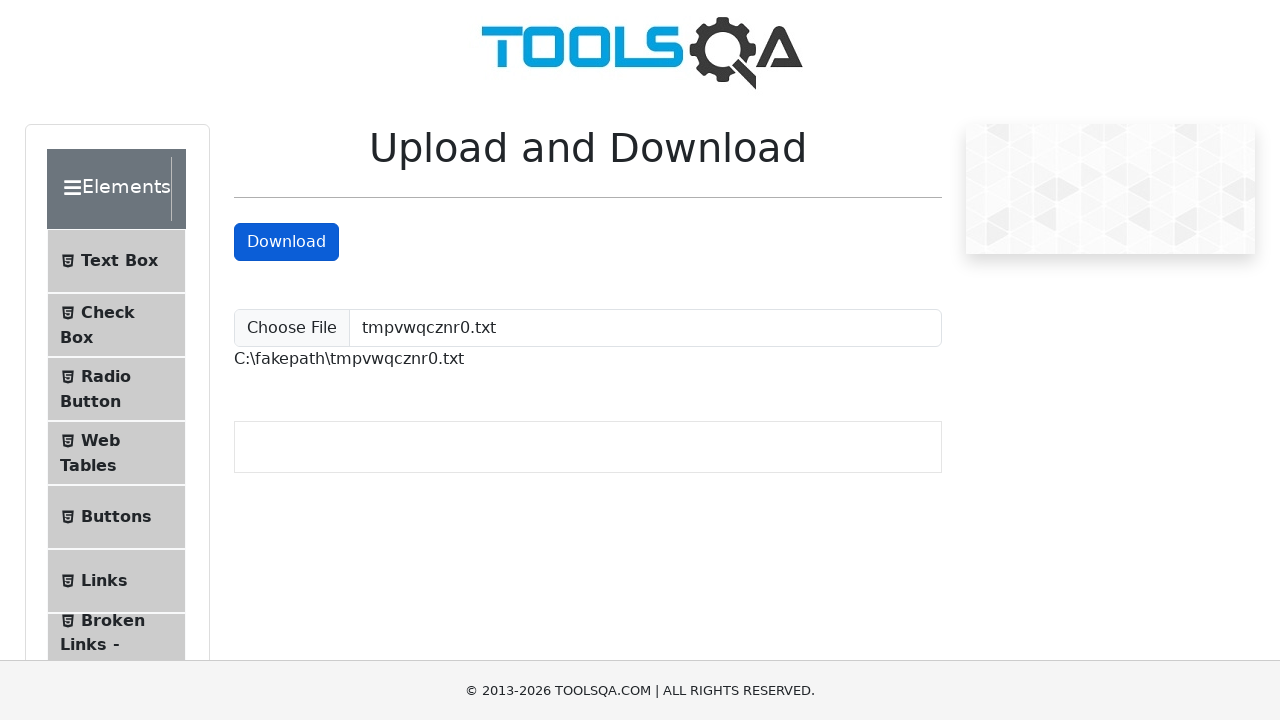

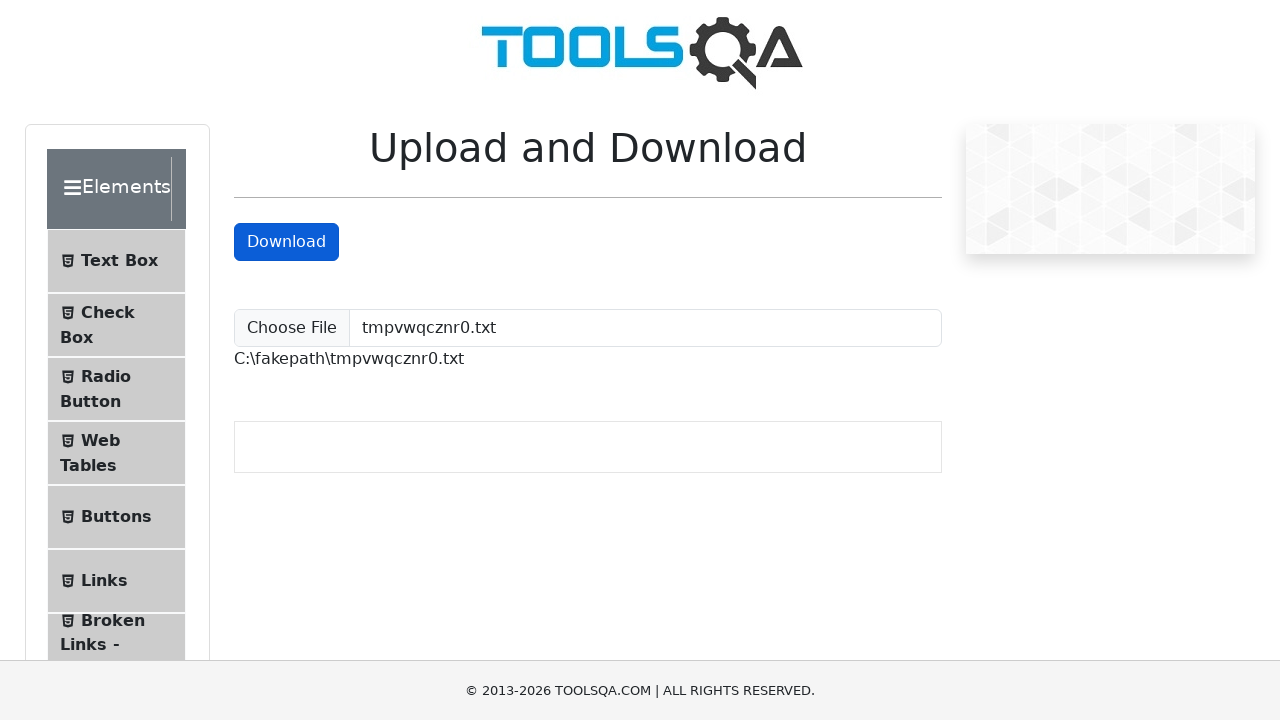